Navigates to Selenium test inputs page and verifies that the email input element has the correct tag name

Starting URL: https://www.selenium.dev/selenium/web/inputs.html

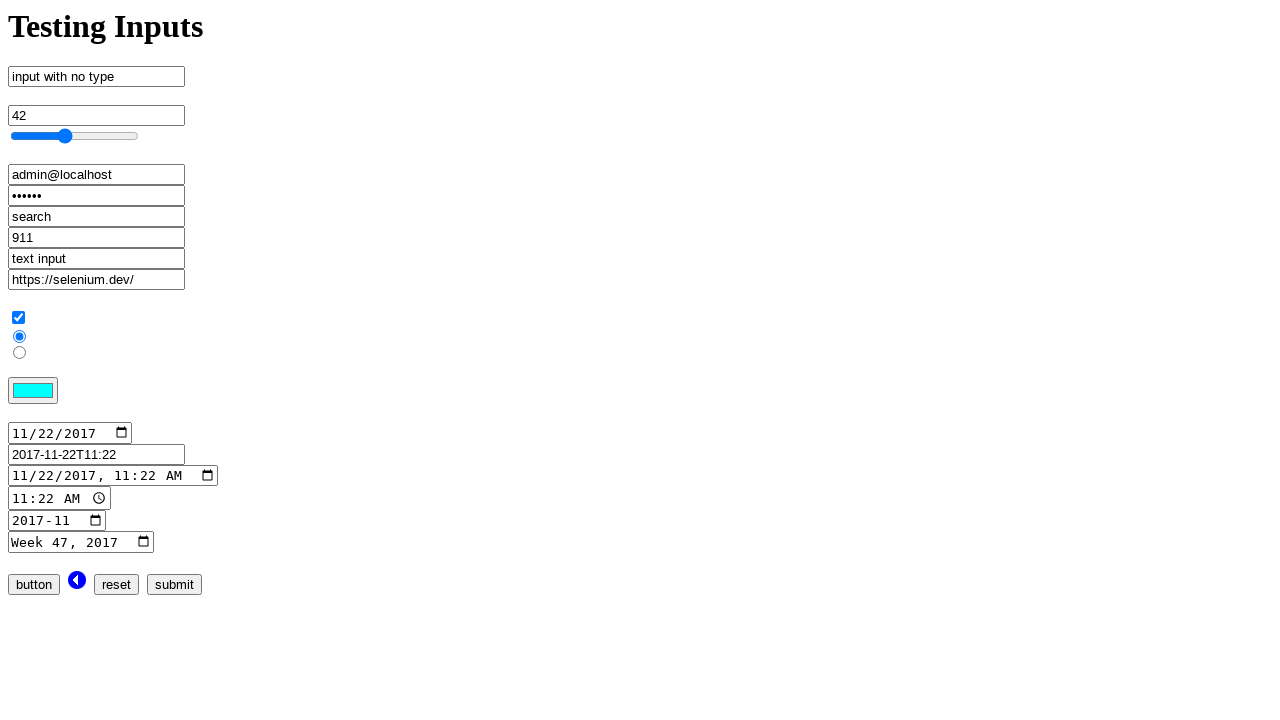

Navigated to Selenium test inputs page
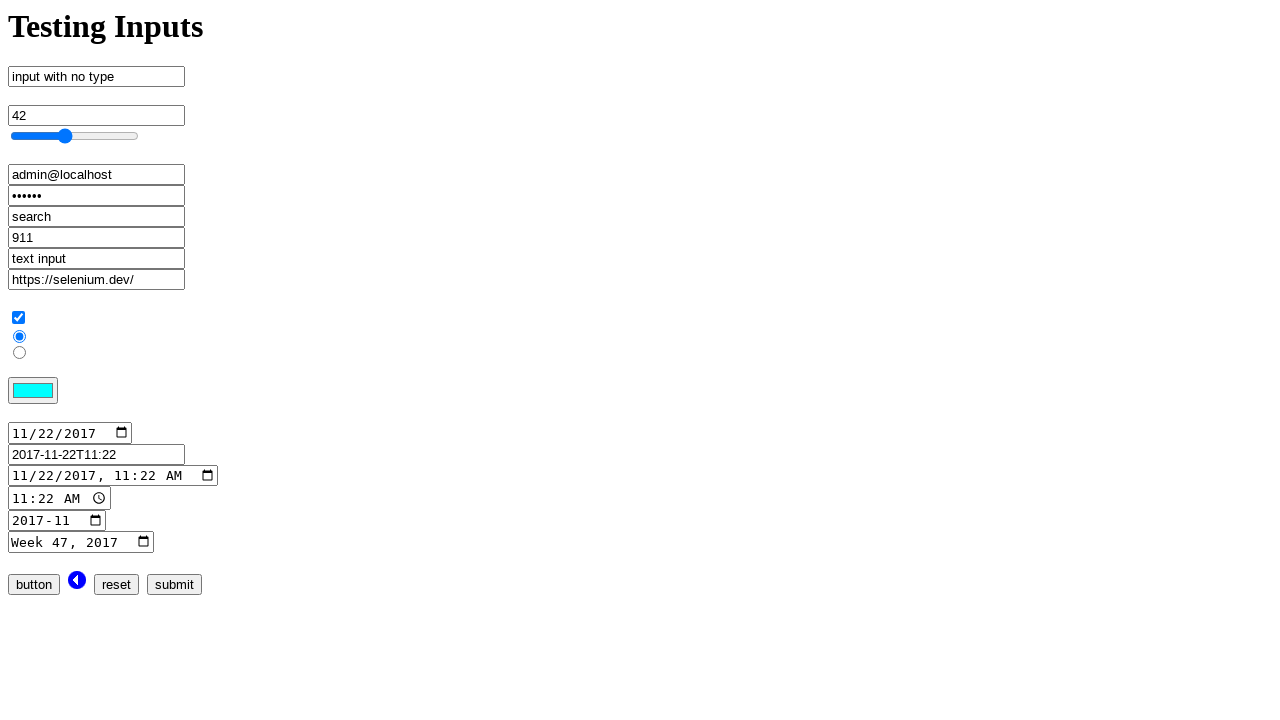

Located email input element
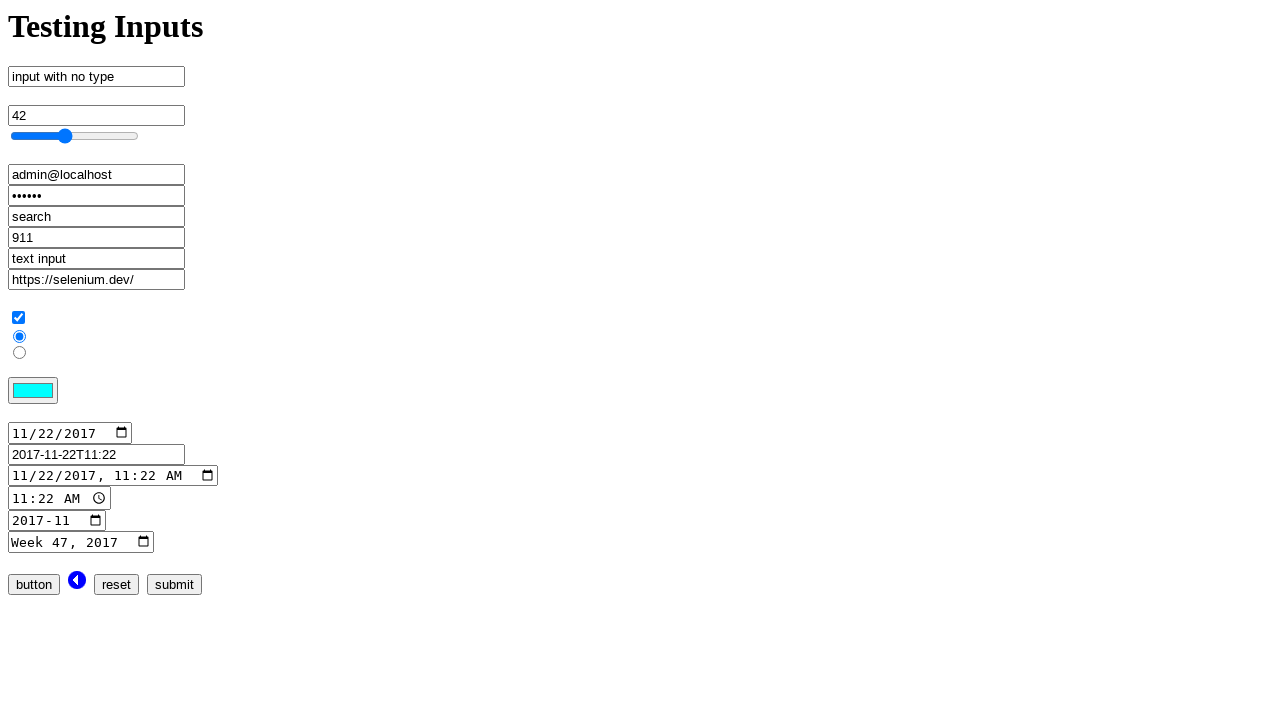

Retrieved tag name from email input element
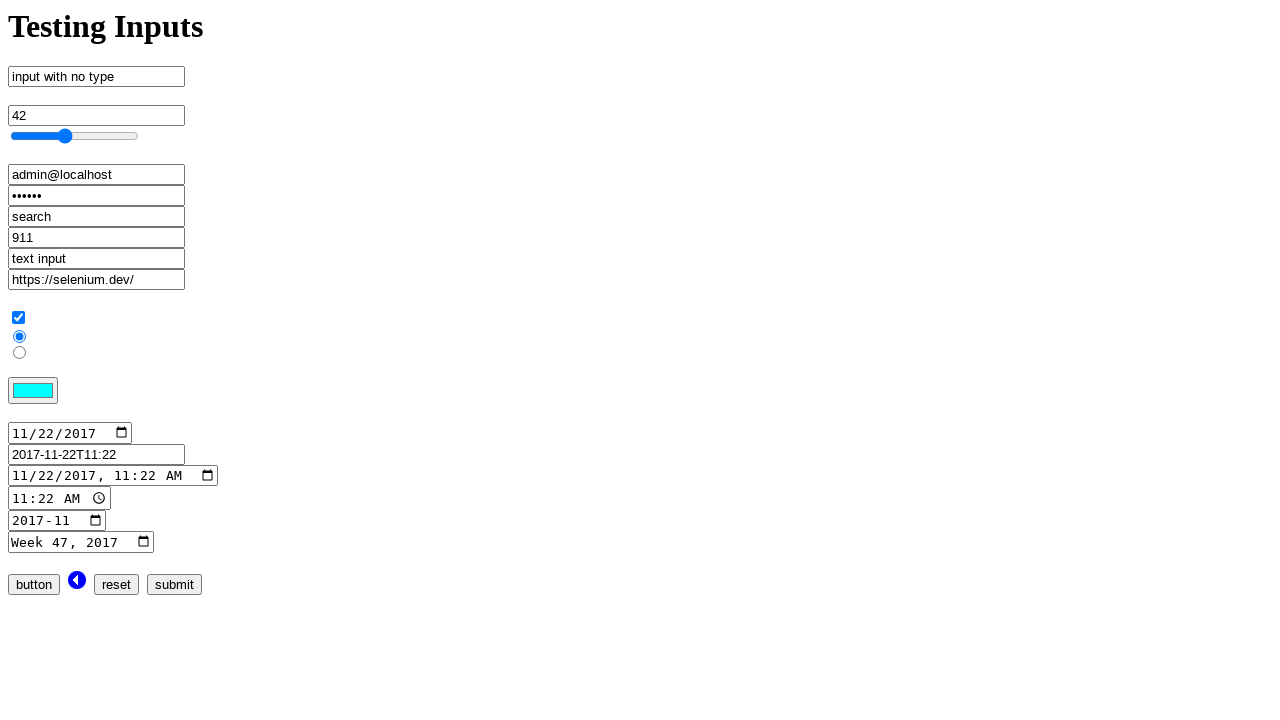

Verified email input has correct tag name 'input'
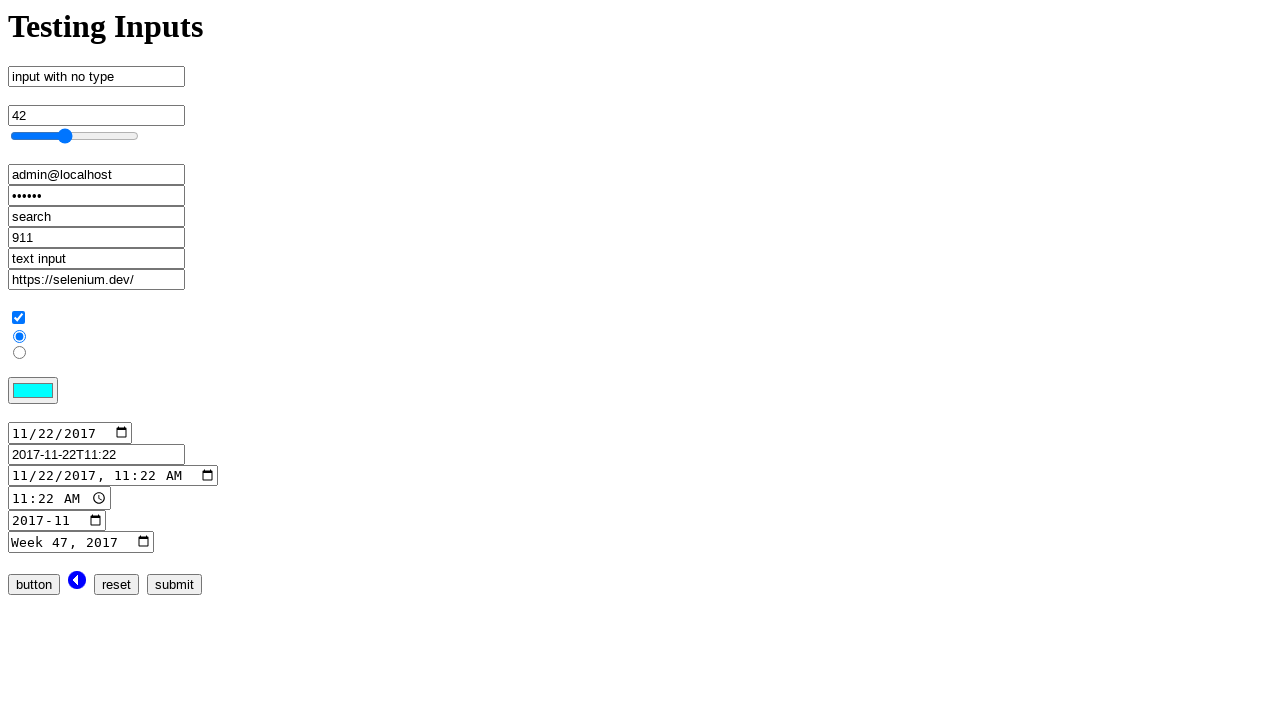

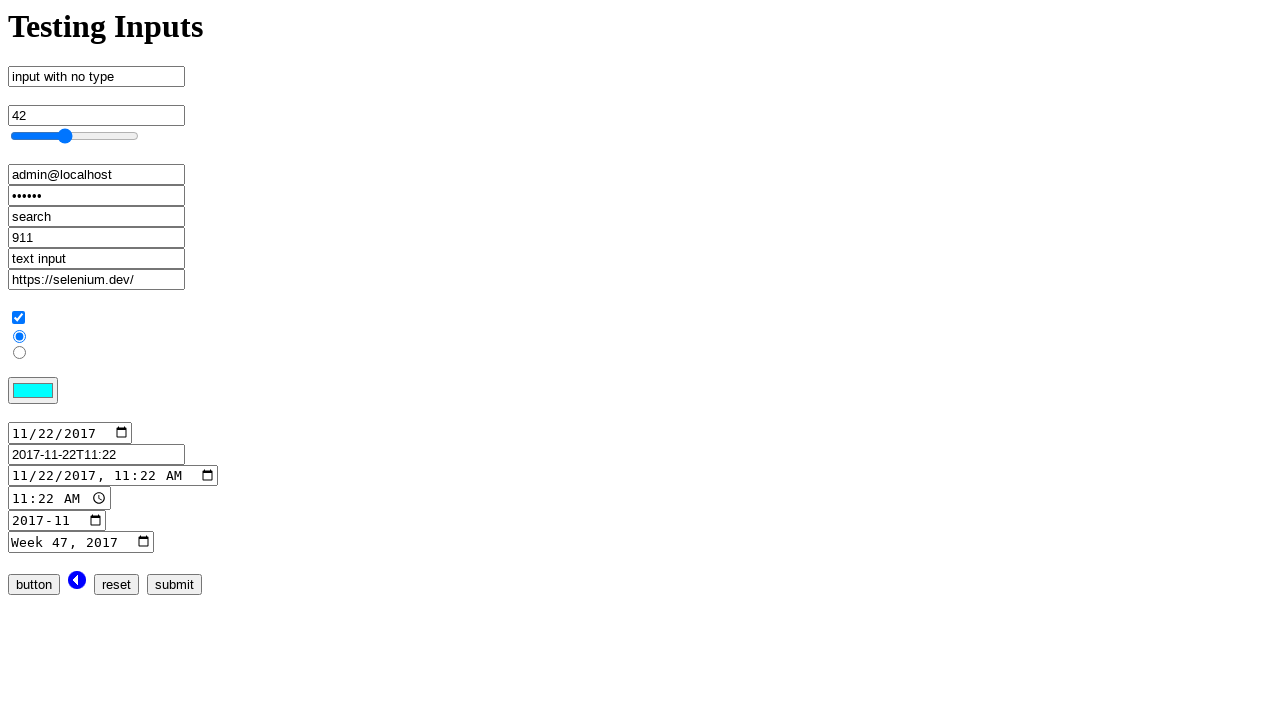